Tests browser window and tab management by opening new tabs/windows, navigating to a sample page, and switching between them

Starting URL: https://demoqa.com/browser-windows

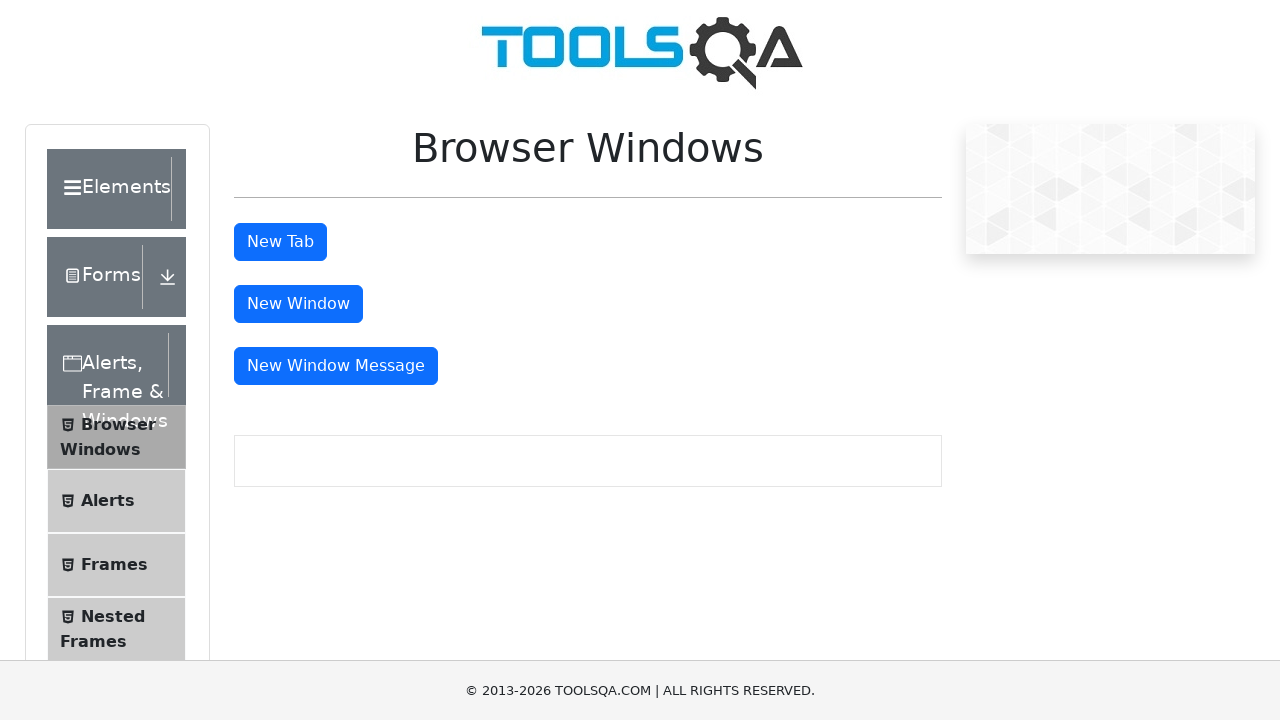

Stored reference to the original page
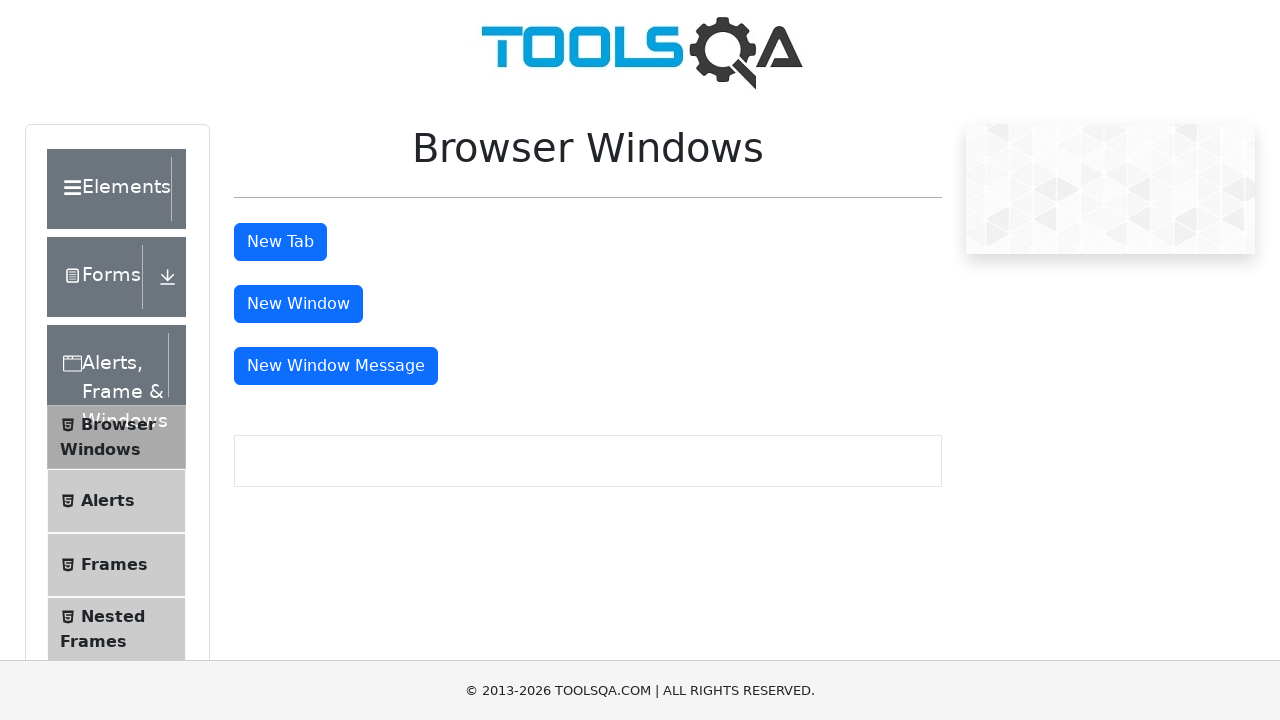

Opened a new tab
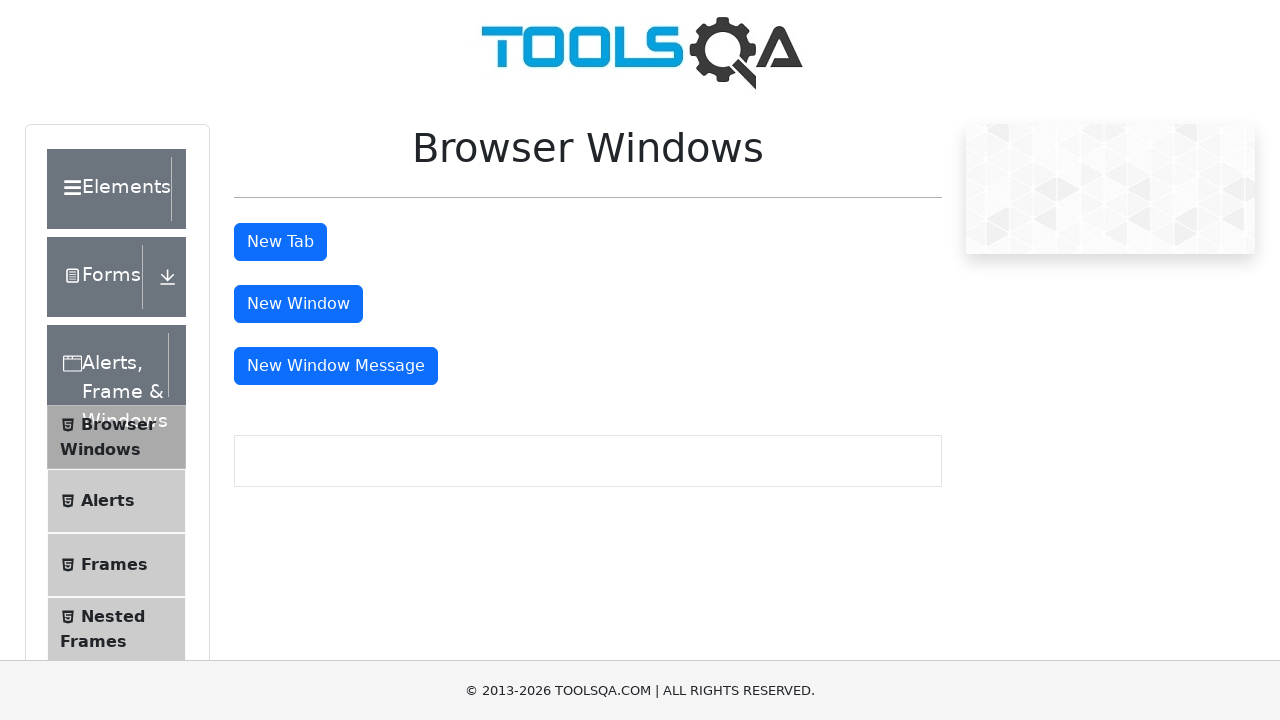

Navigated new tab to sample page at https://demoqa.com/sample
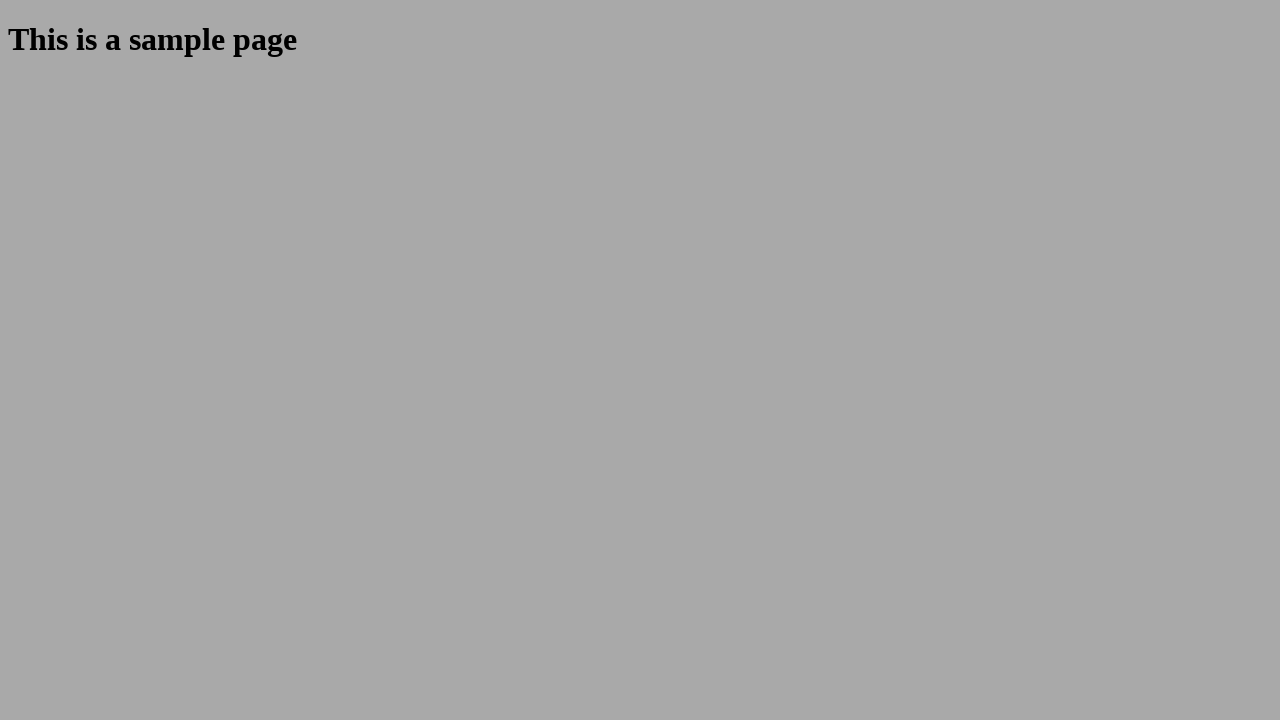

Verified sample heading element is present on new tab
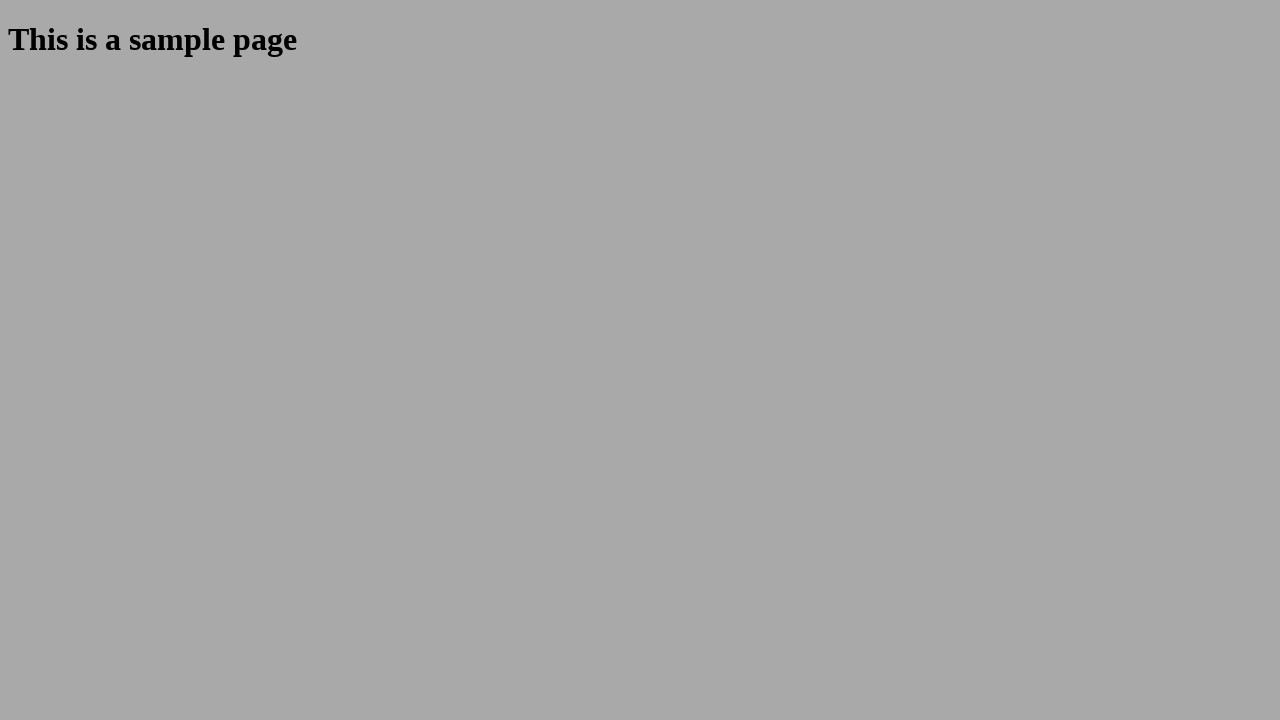

Closed the new tab
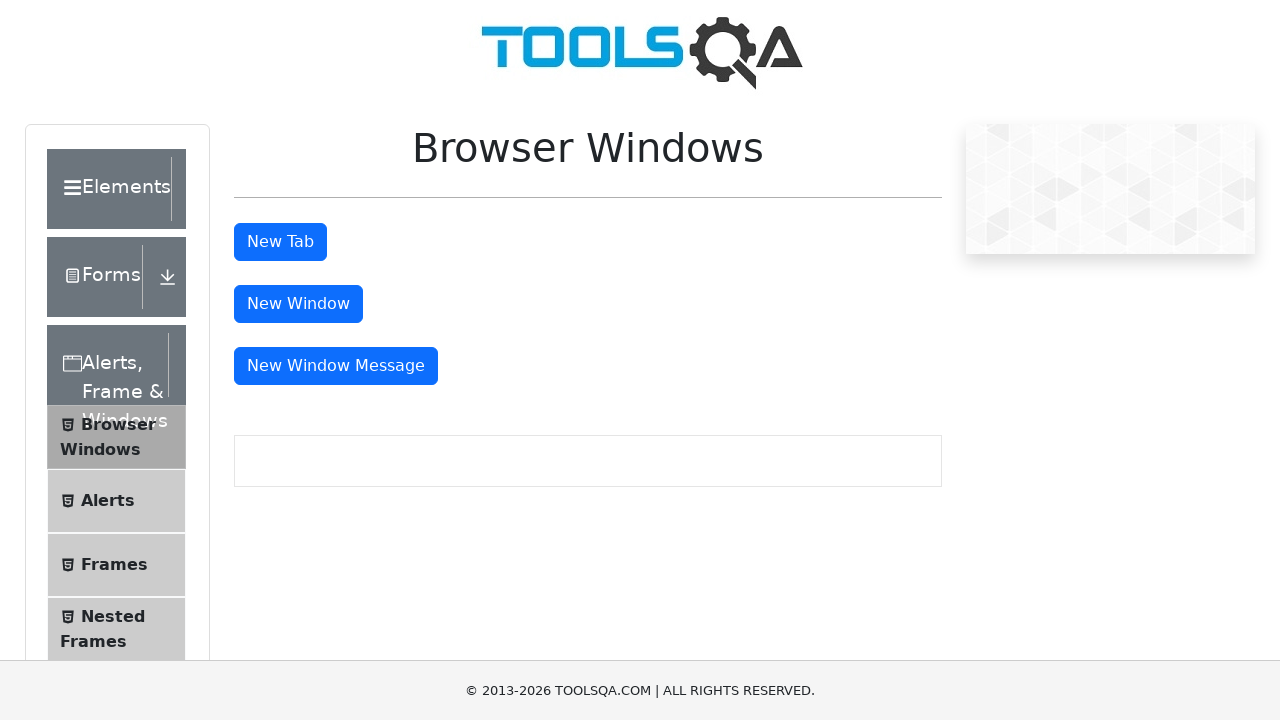

Opened a new window
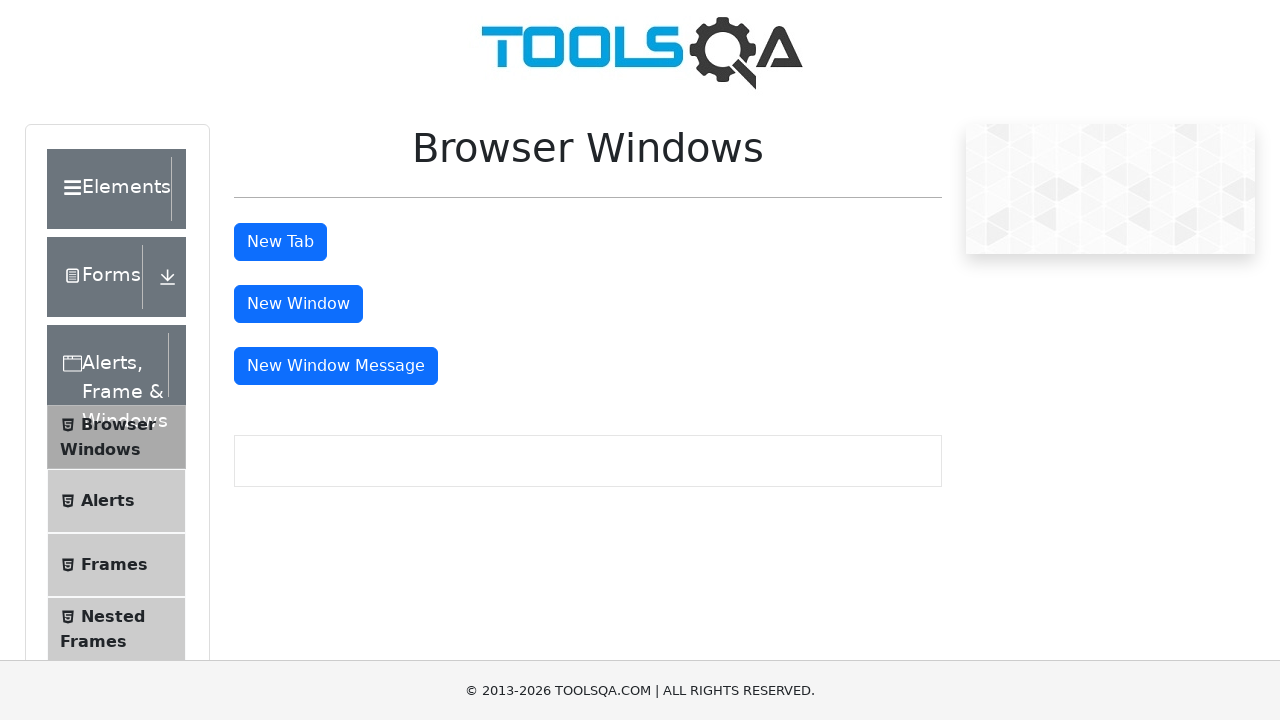

Navigated new window to sample page at https://demoqa.com/sample
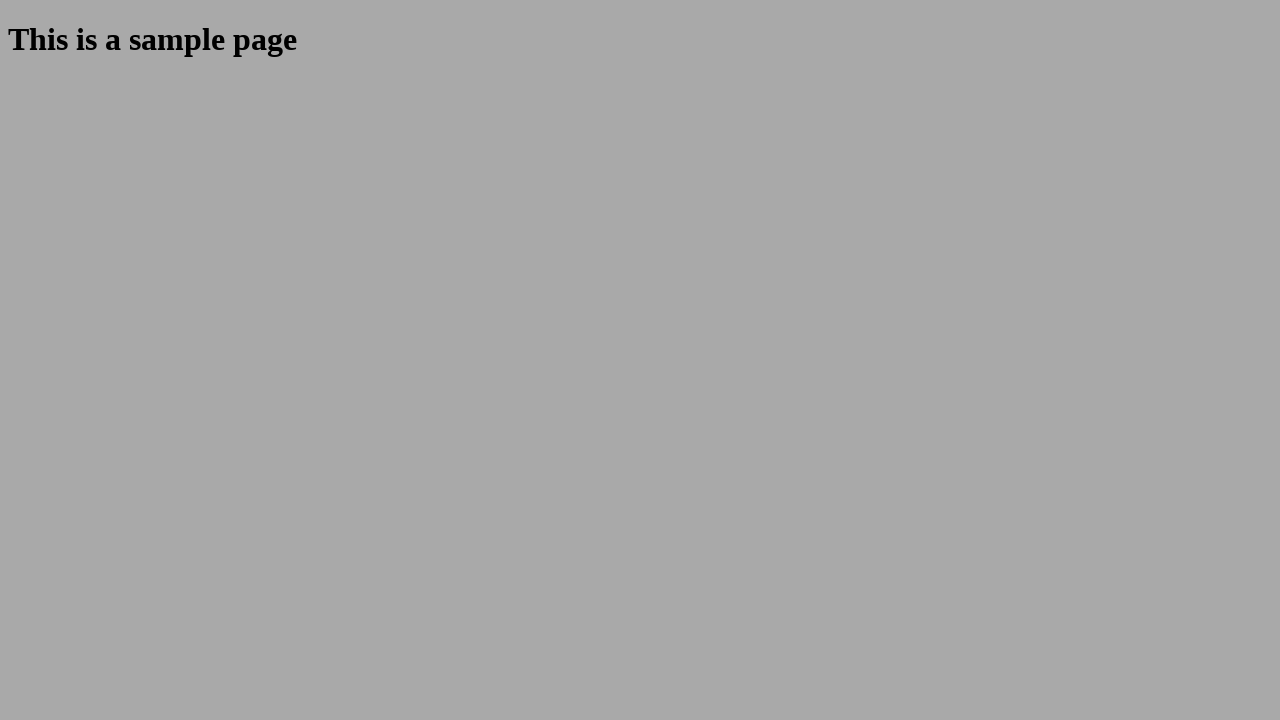

Verified sample heading element is present on new window
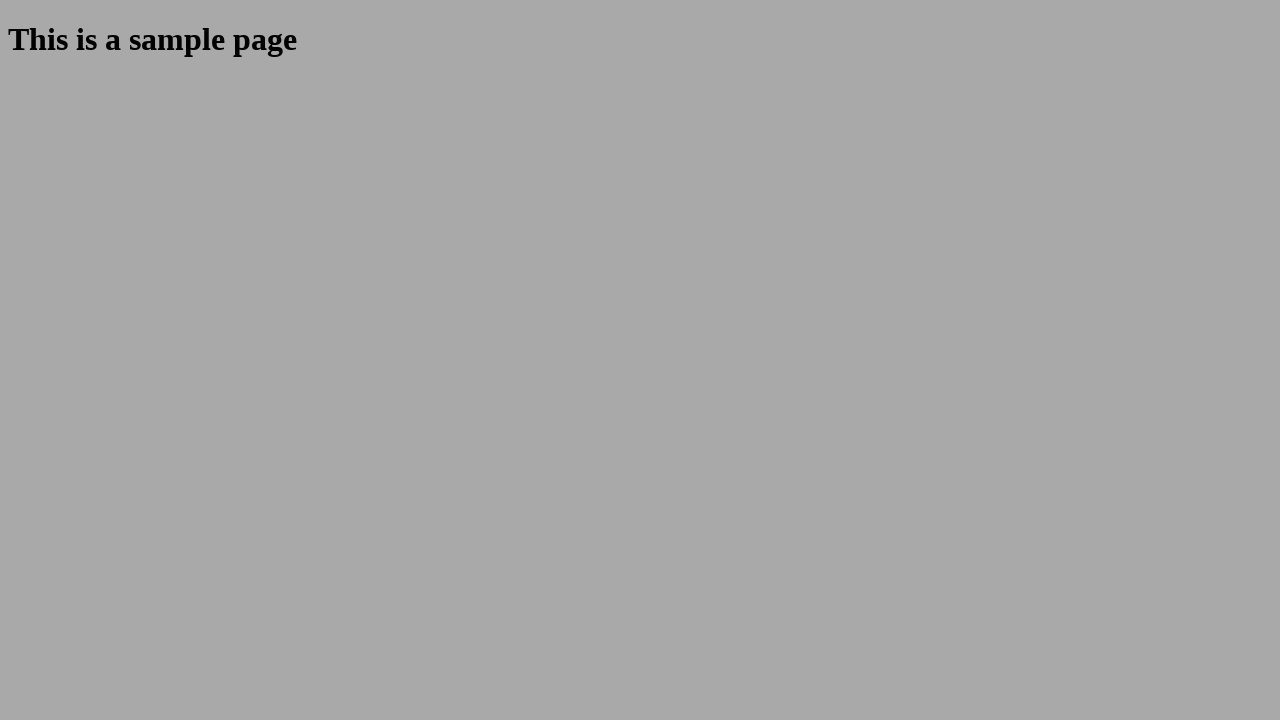

Closed the new window
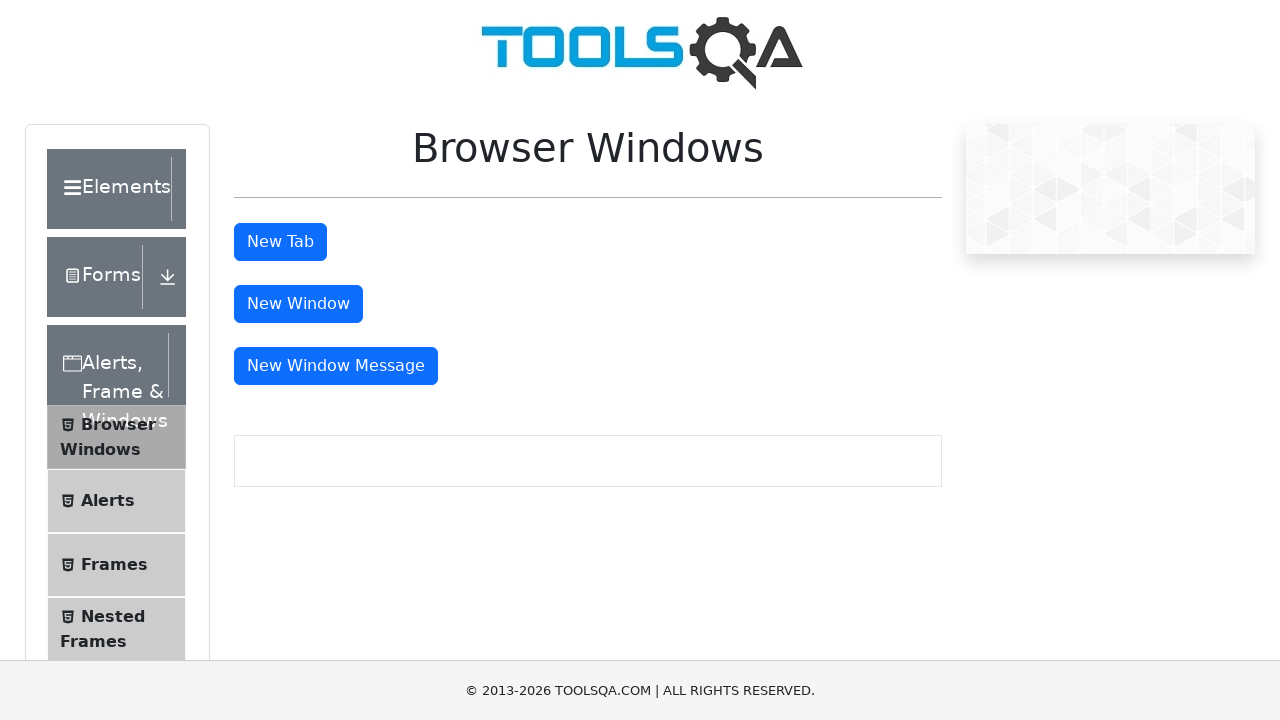

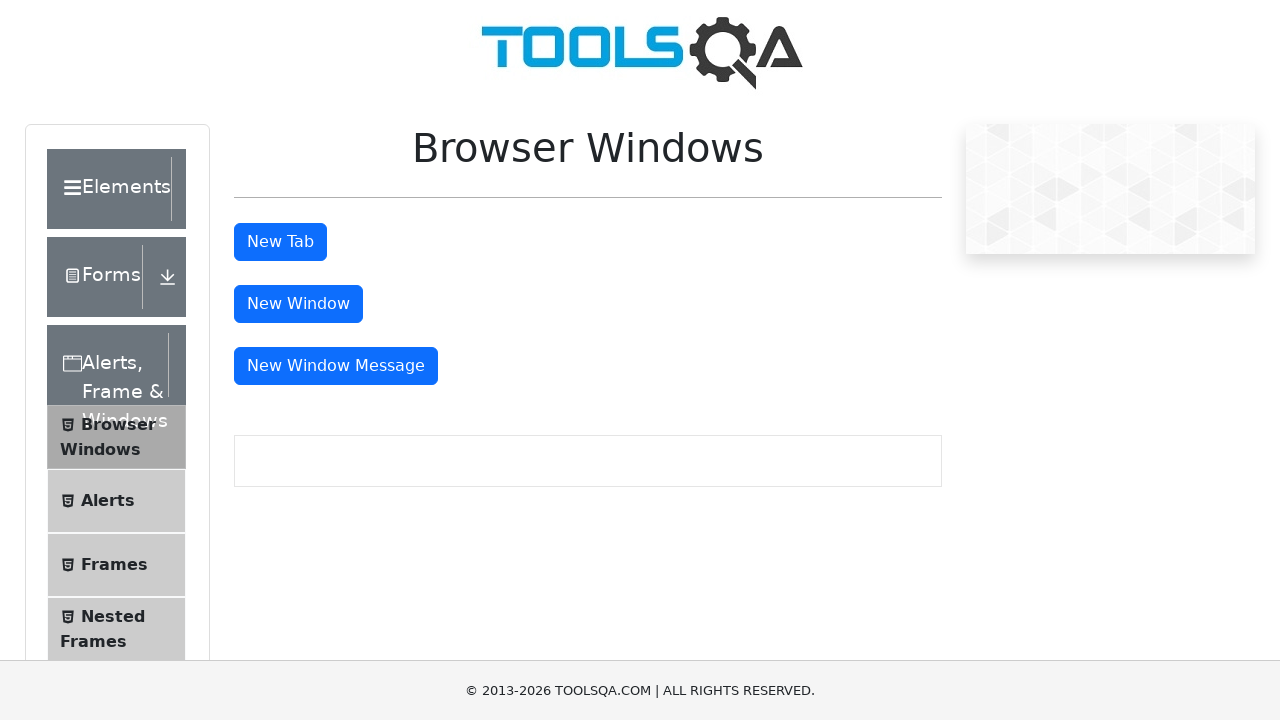